Tests that the homepage loads successfully by verifying the page title contains the expected text and the header element is visible.

Starting URL: https://theconnectedshop.com/

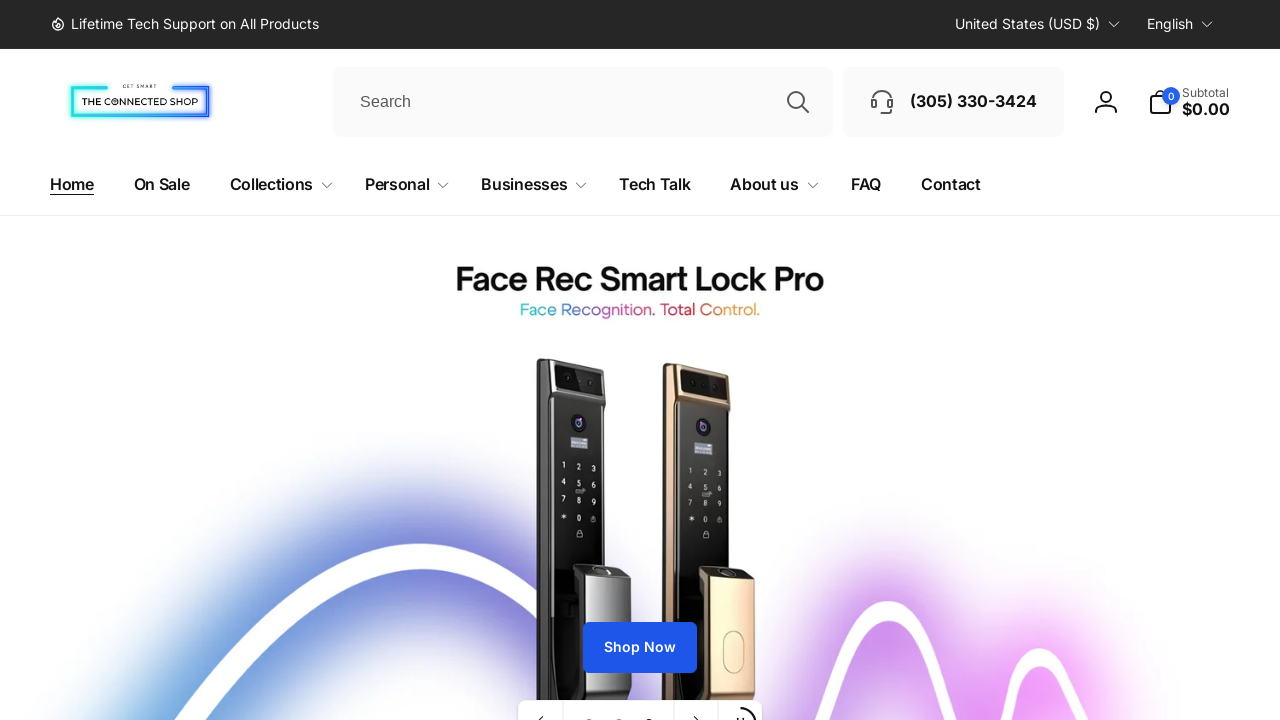

Waited for page title to contain 'The Connected Shop'
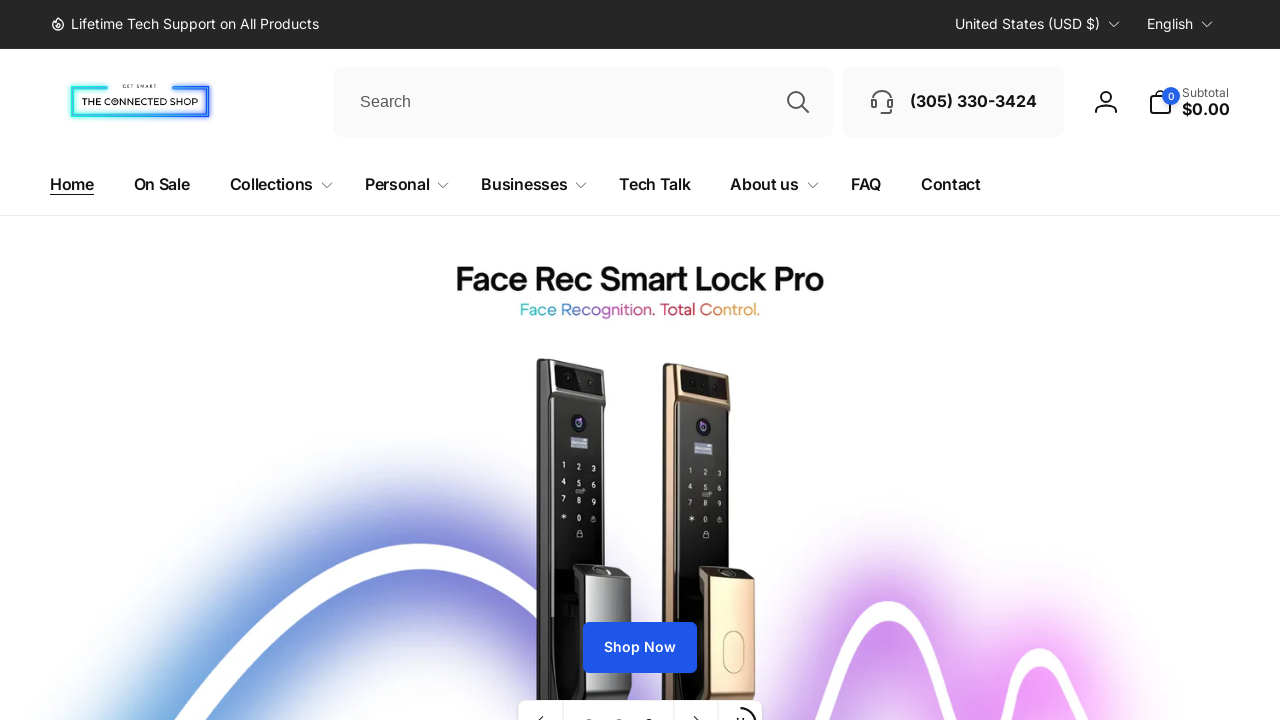

Header element appeared on the page
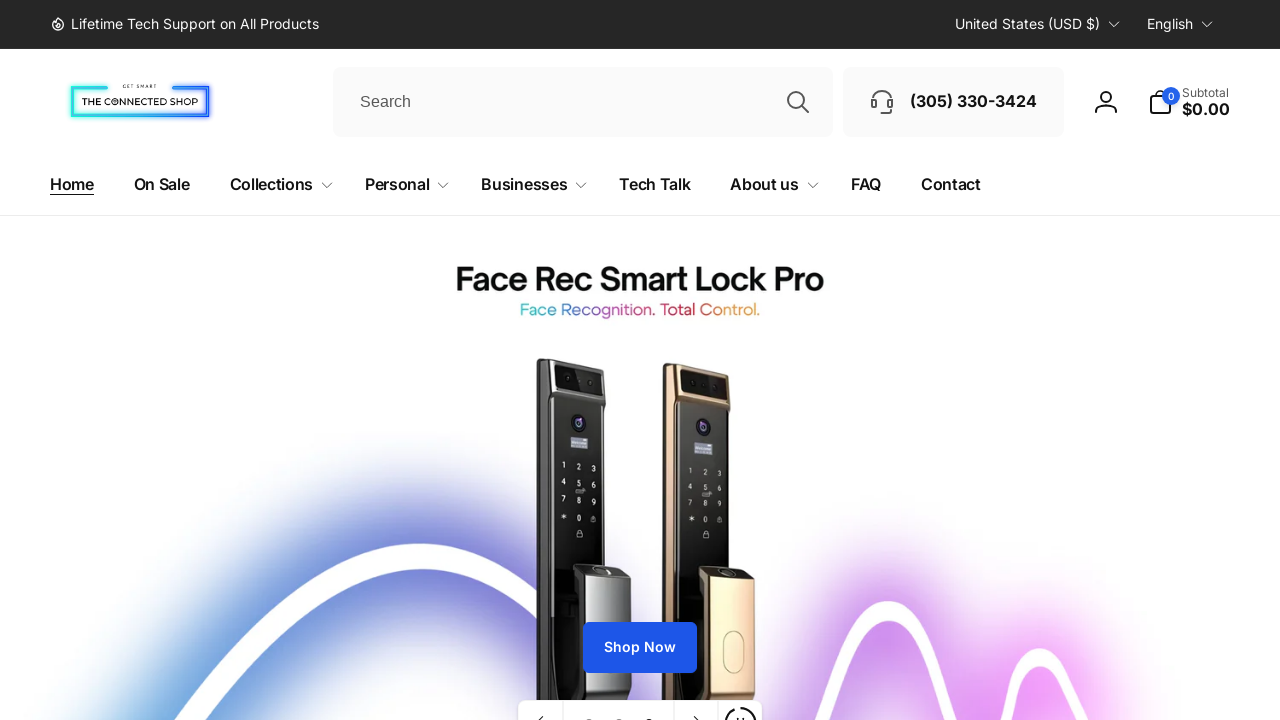

Verified header element is visible
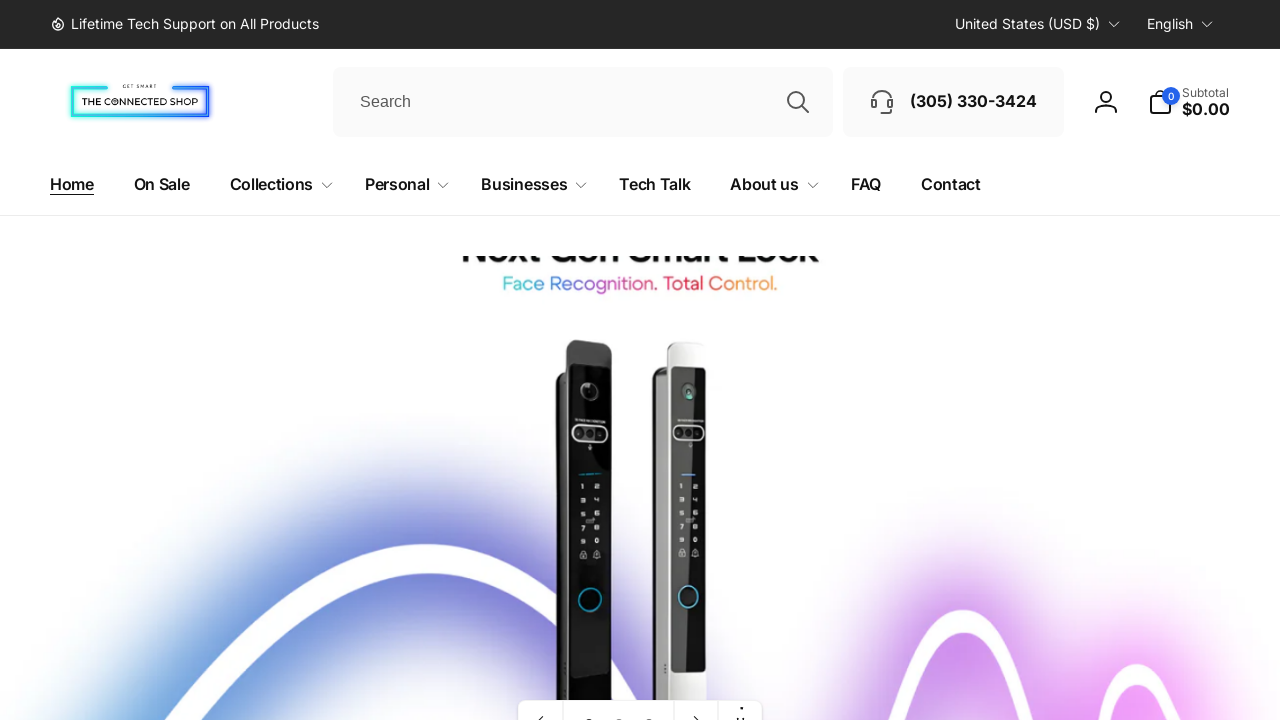

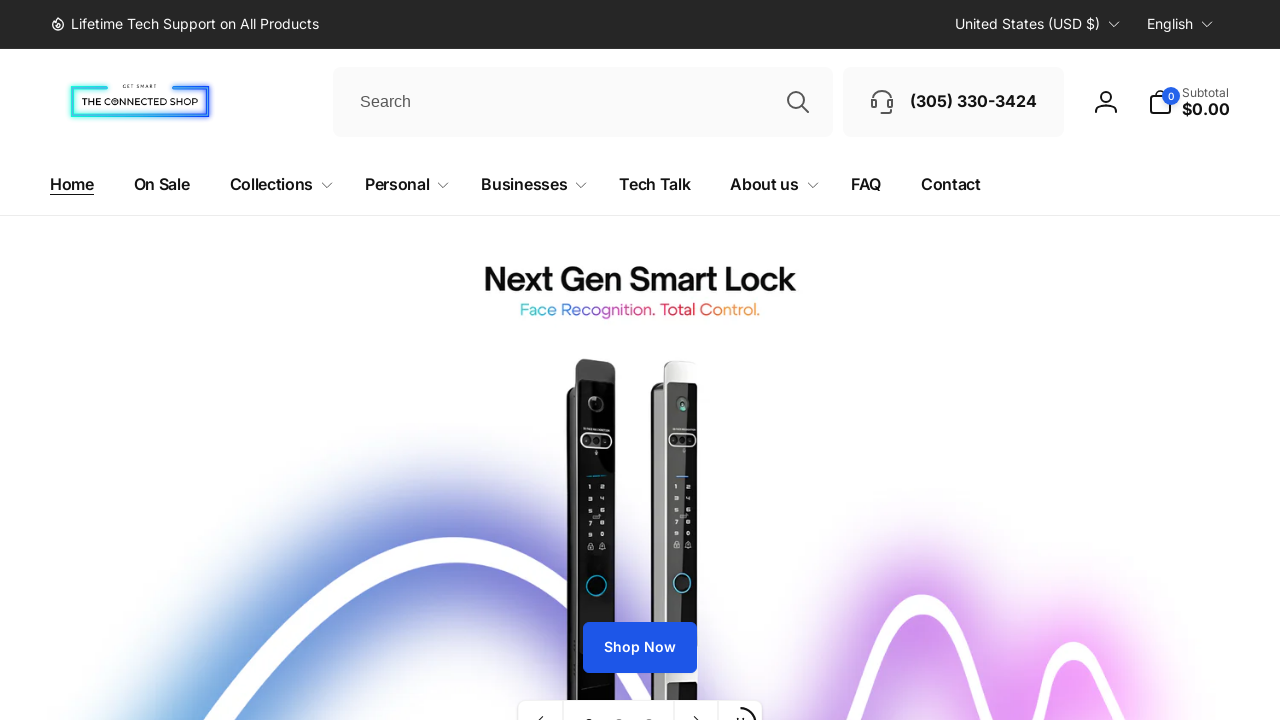